Tests a file input form by filling in required text fields (marked with asterisks) and uploading a file

Starting URL: http://suninjuly.github.io/file_input.html

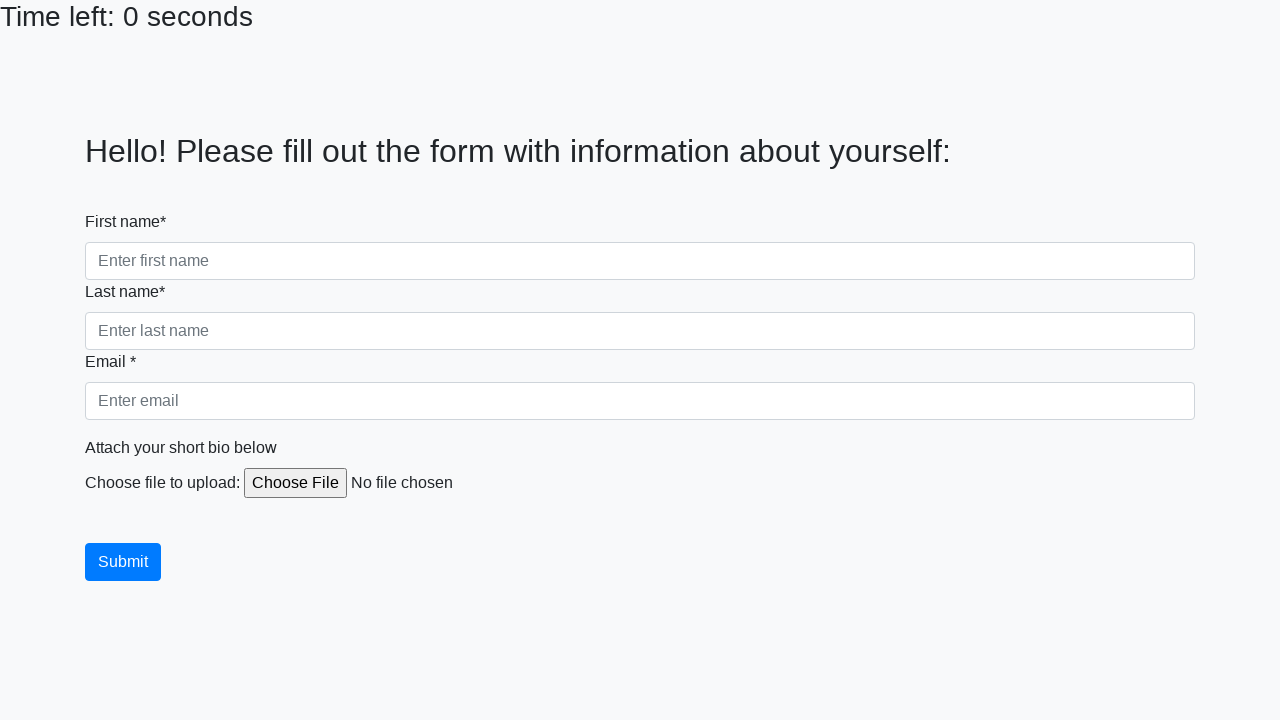

Navigated to file input form page
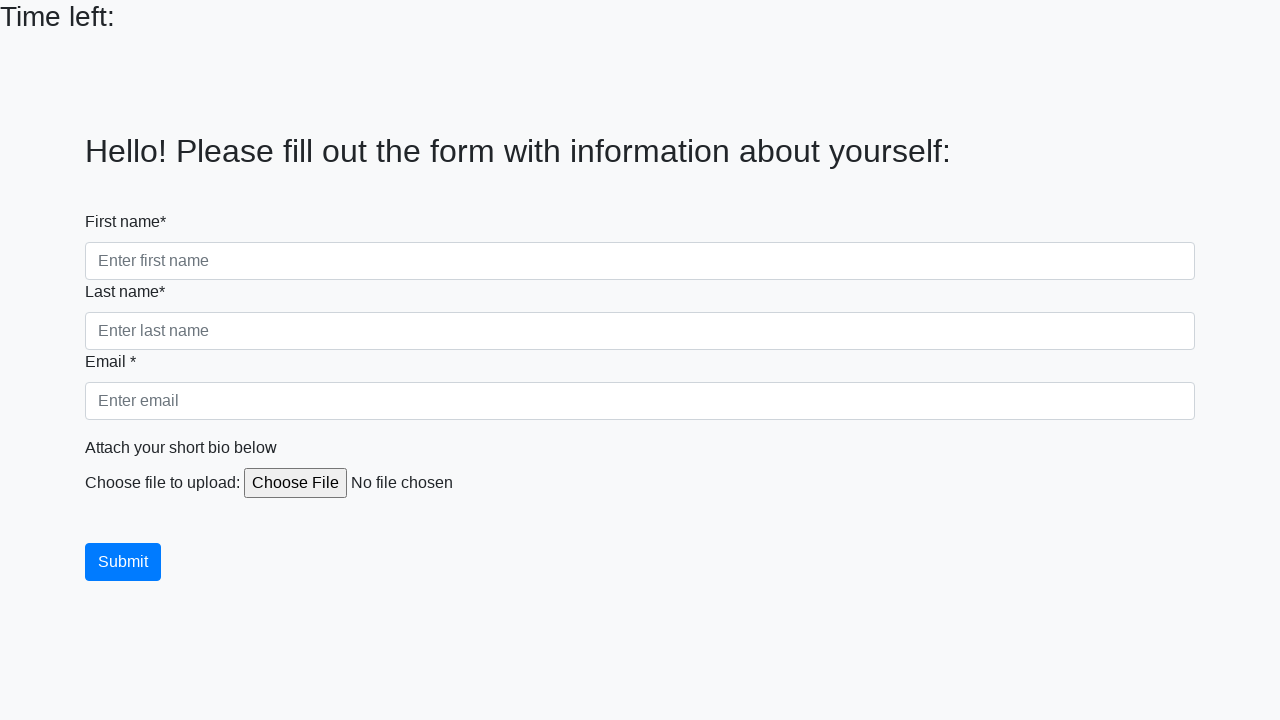

Retrieved all label elements
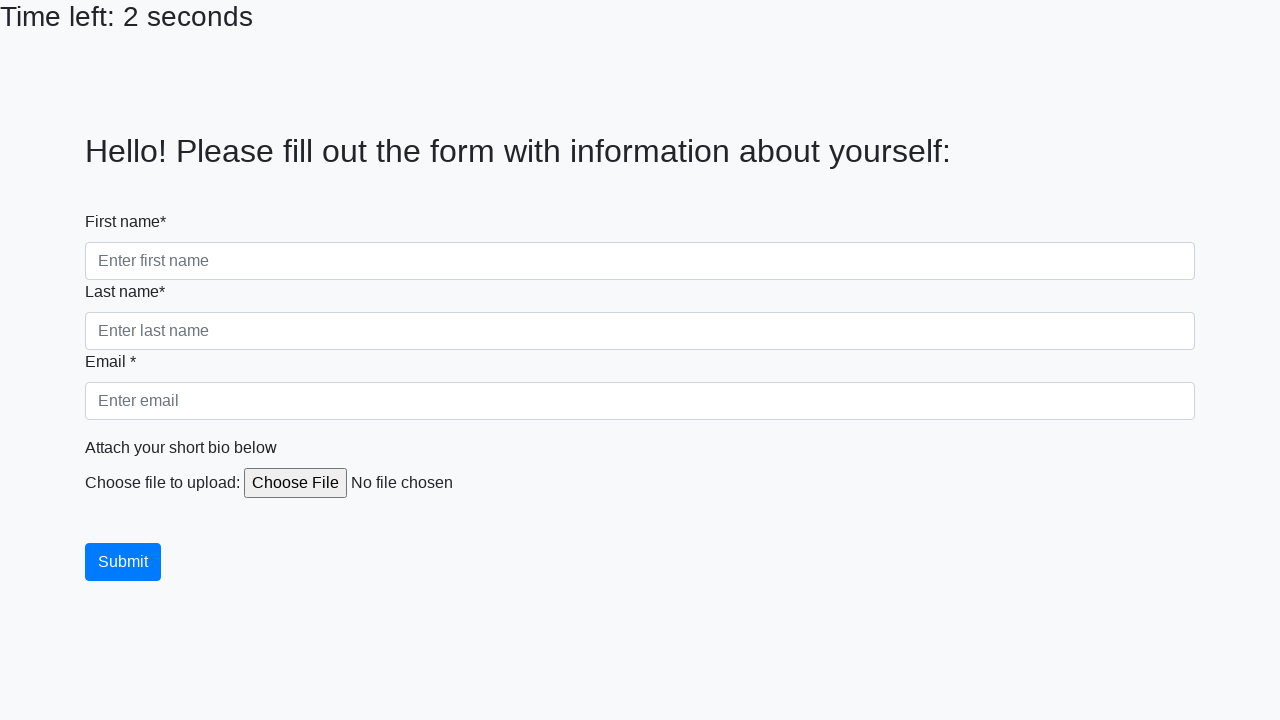

Retrieved all text input fields
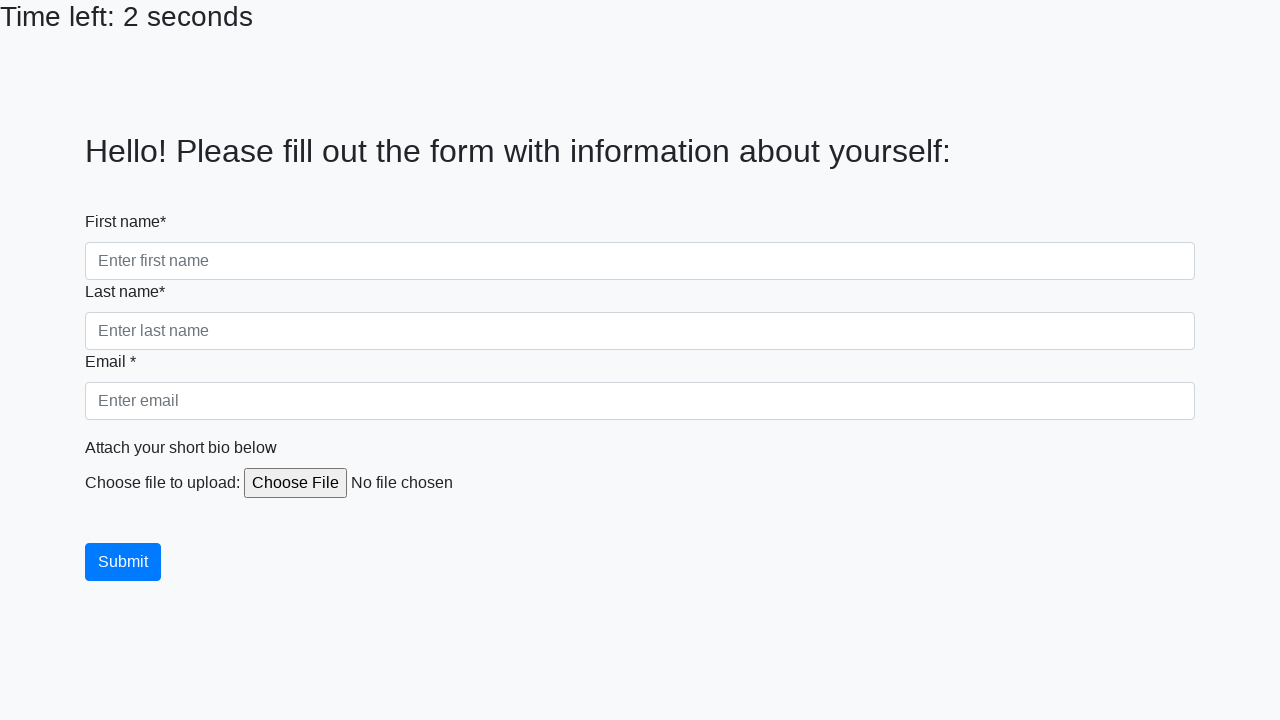

Filled required field 'Last name*' with test data on input[type="text"] >> nth=1
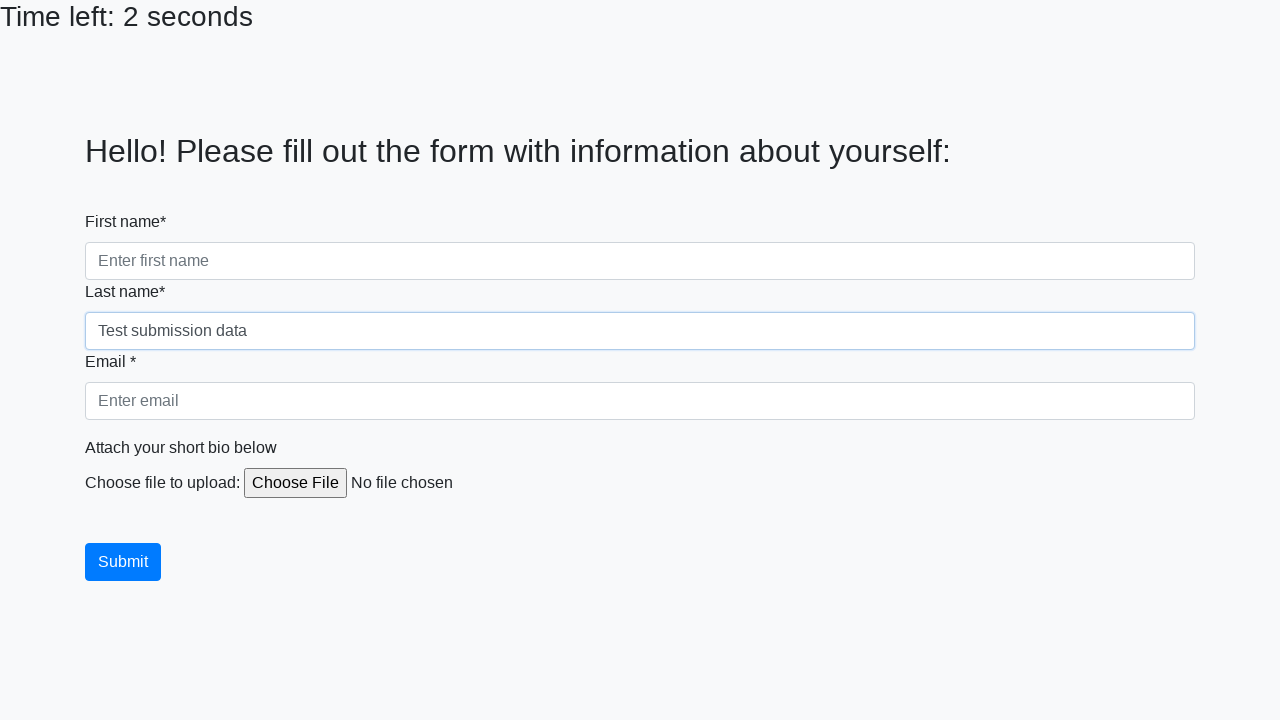

Uploaded test file to file input field
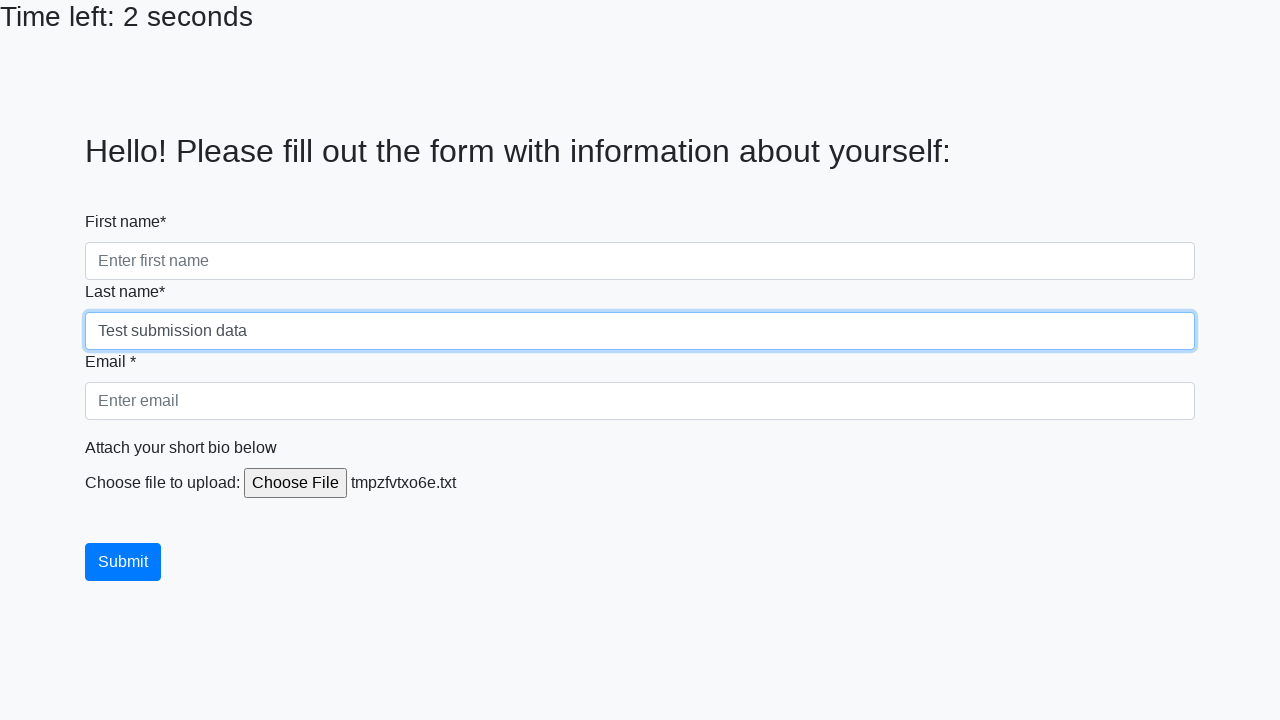

Clicked submit button to submit the form at (123, 562) on button
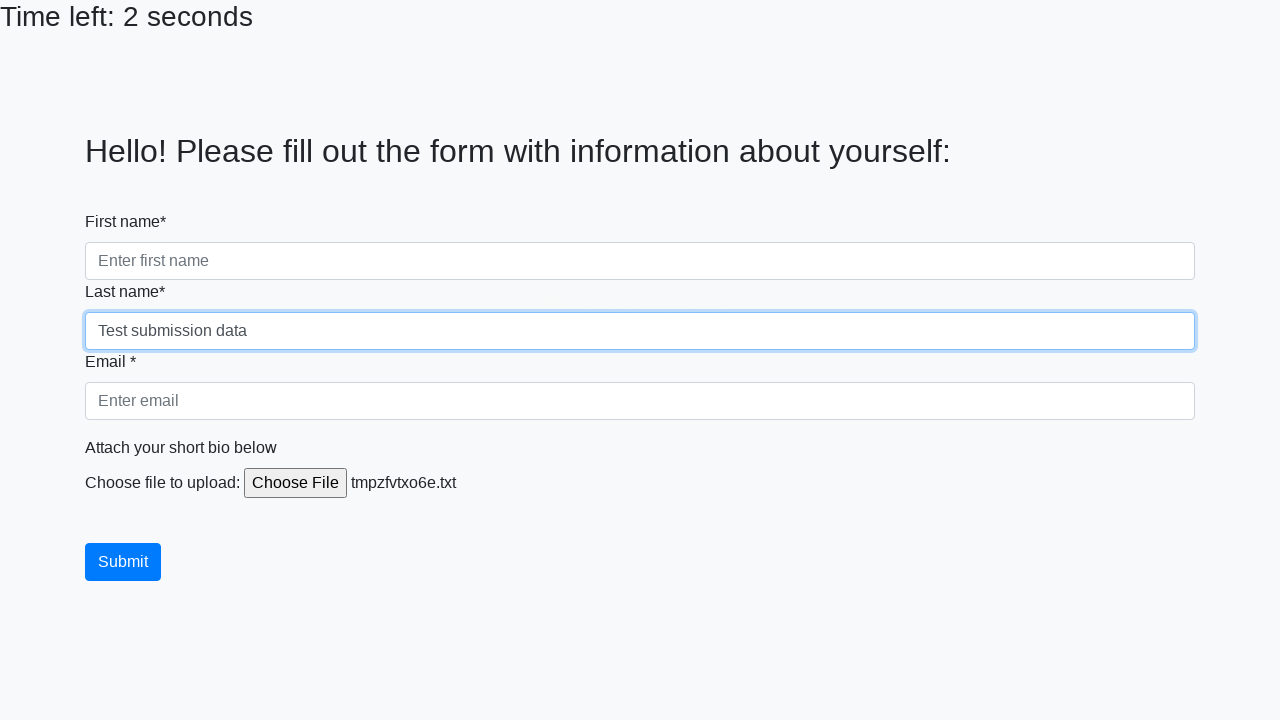

Cleaned up temporary test file
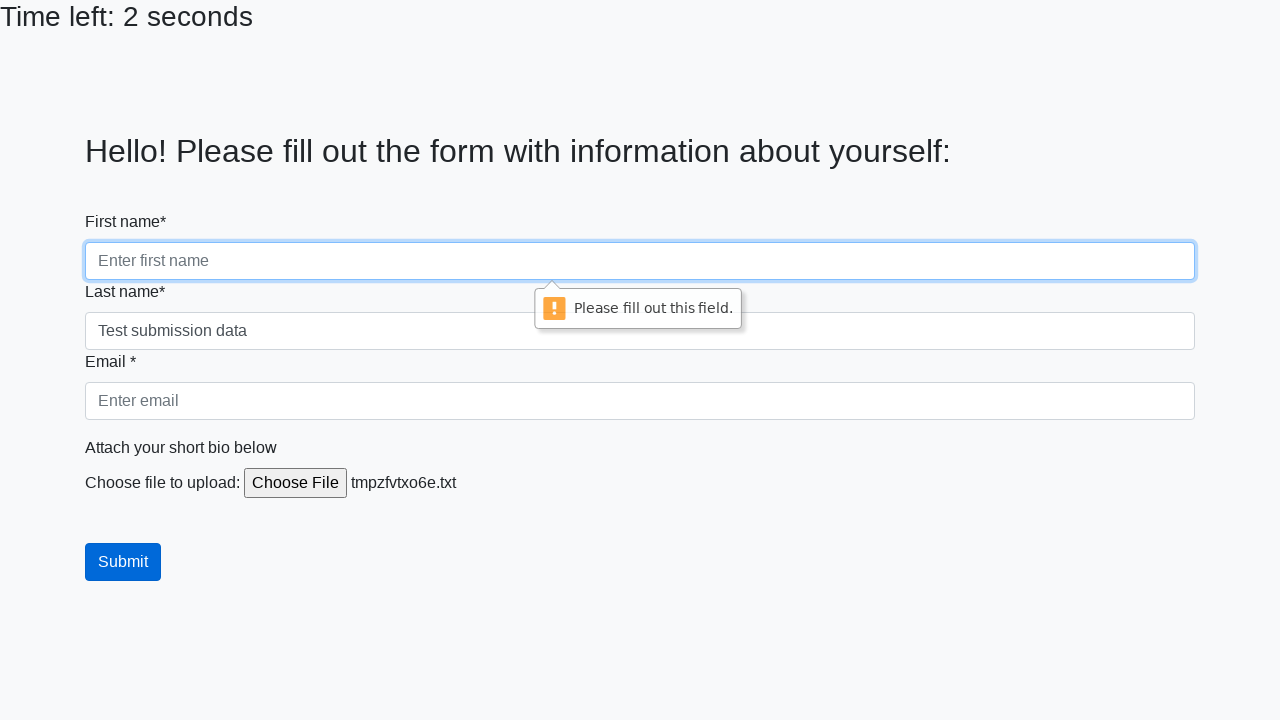

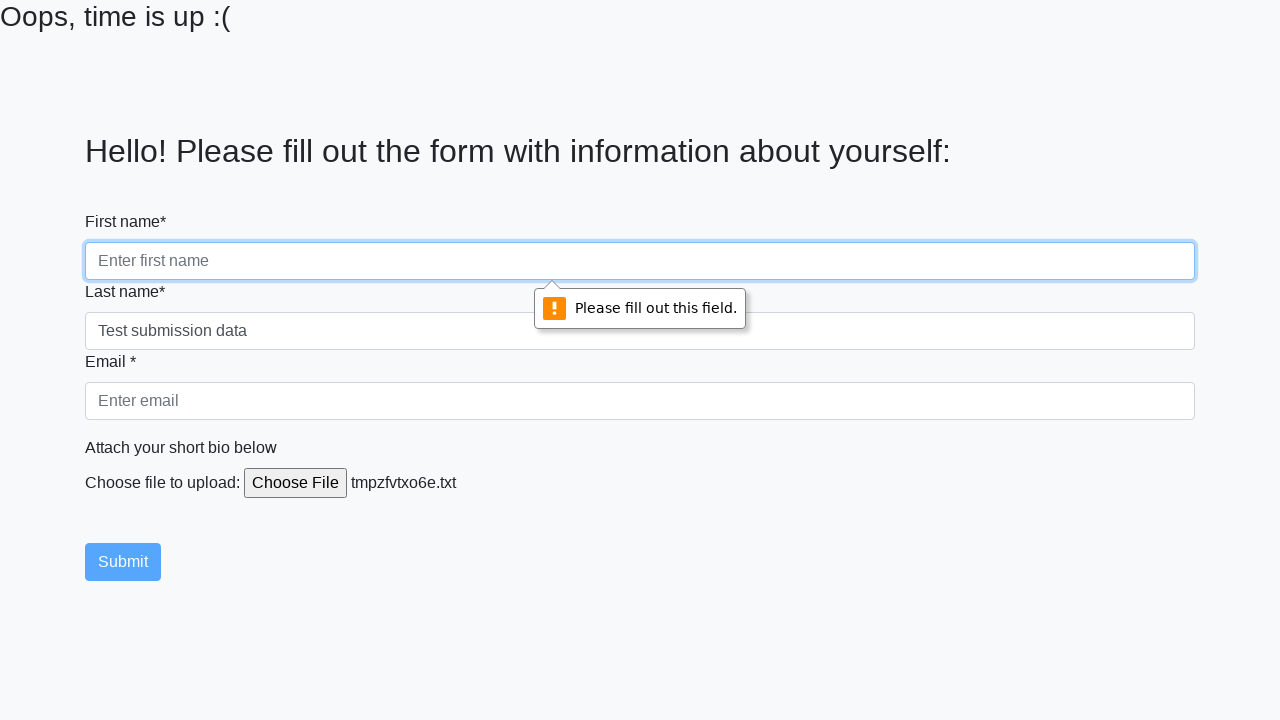